Tests filling out a practice form with personal information including name, email, gender, mobile number, date of birth, subjects, hobbies, address, state and city, then submits the form.

Starting URL: https://demoqa.com/automation-practice-form

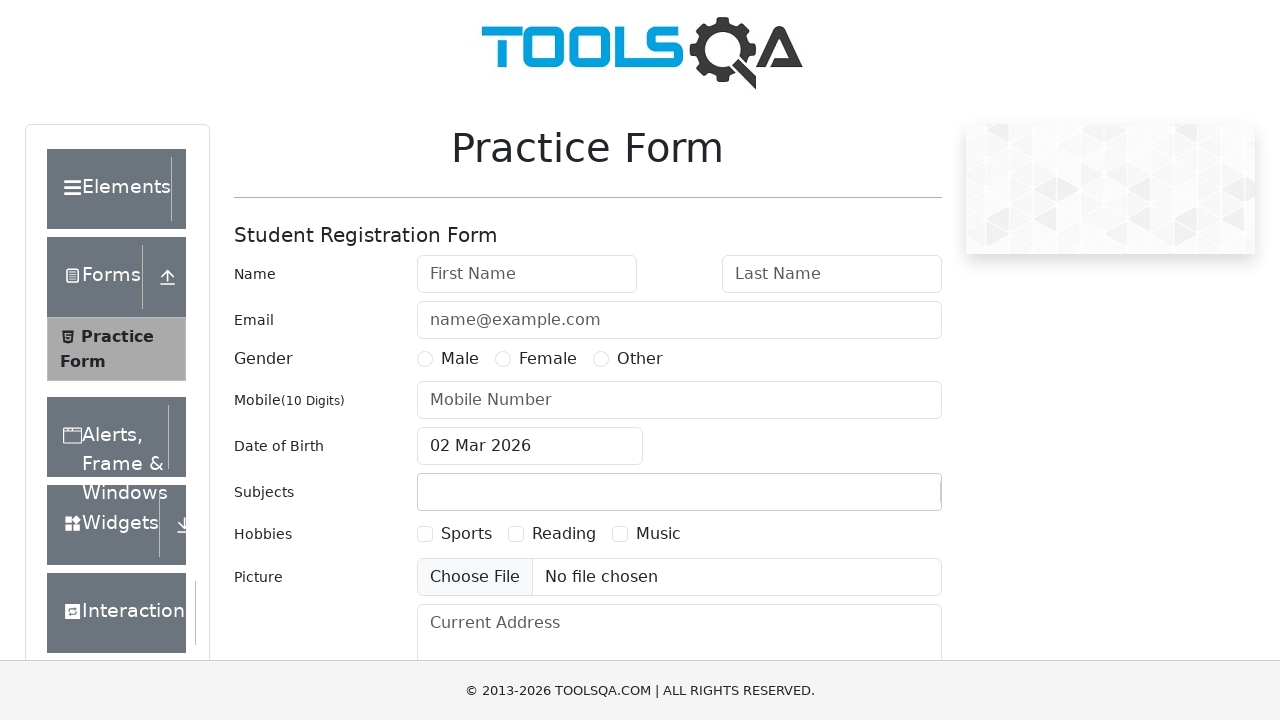

Filled first name field with 'First name test' on internal:attr=[placeholder="First Name"i]
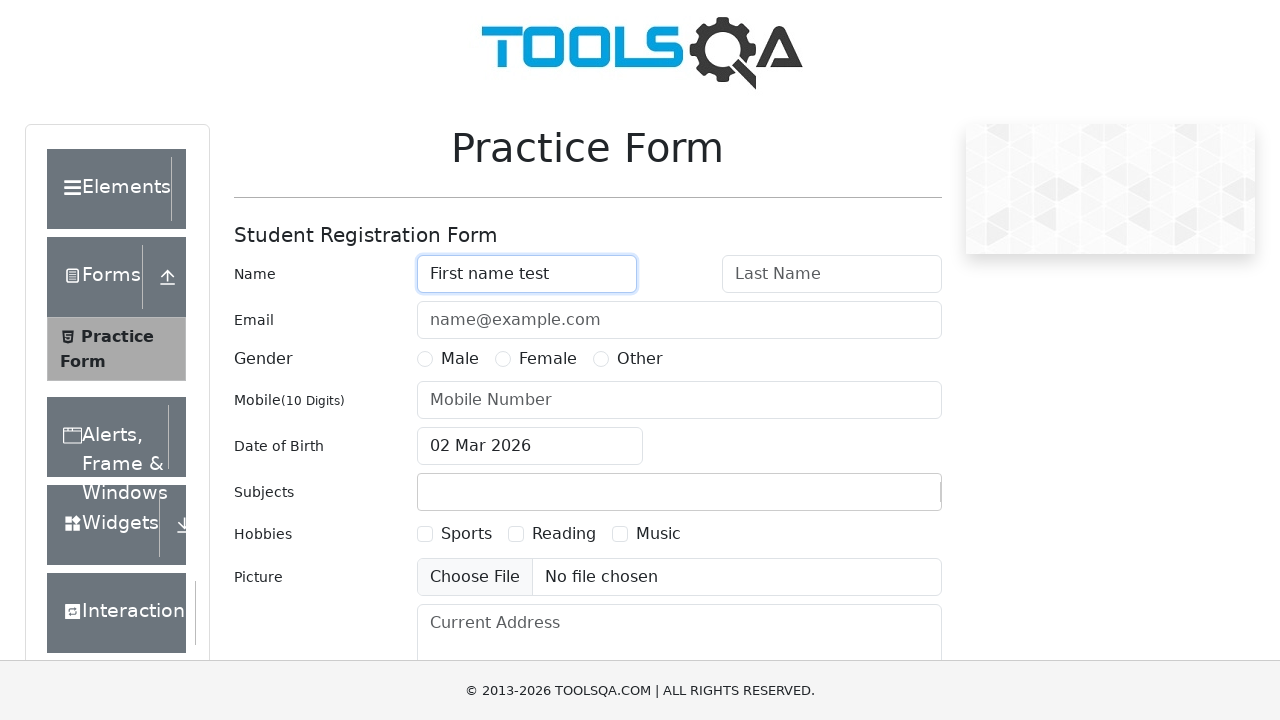

Filled last name field with 'Last name test' on internal:attr=[placeholder="Last Name"i]
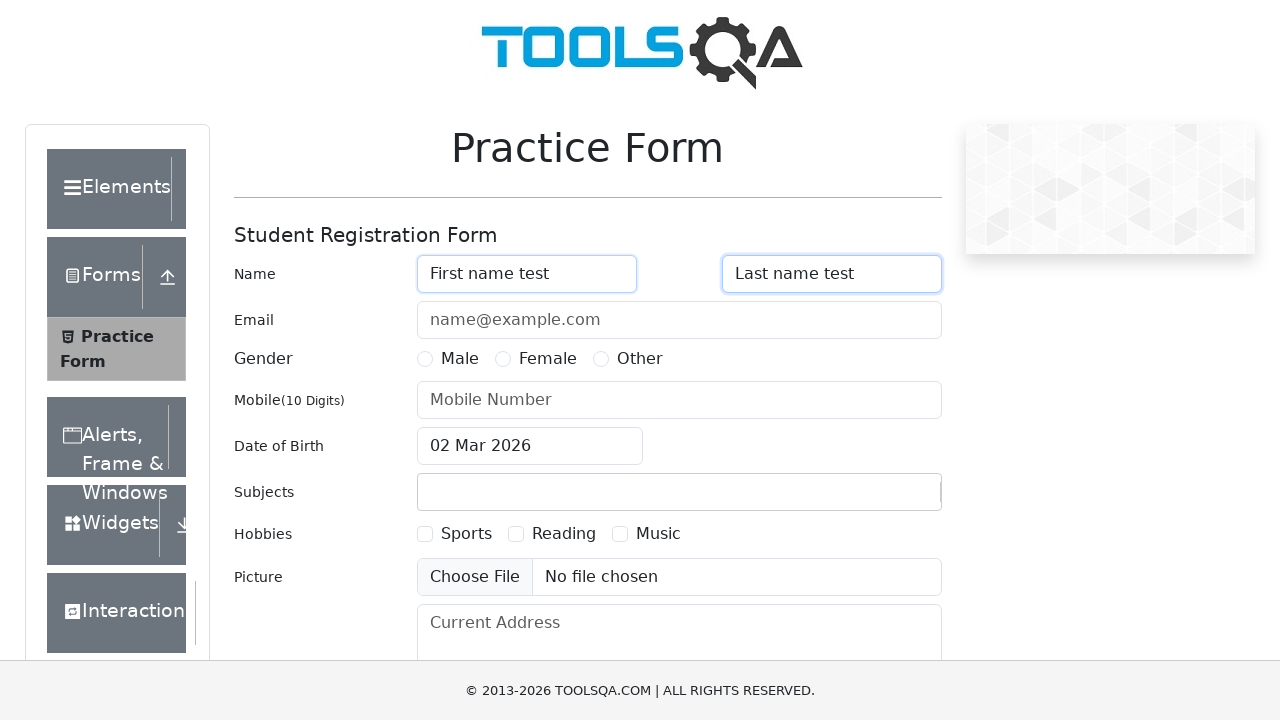

Filled email field with 'test@email.com' on internal:attr=[placeholder="name@example.com"i]
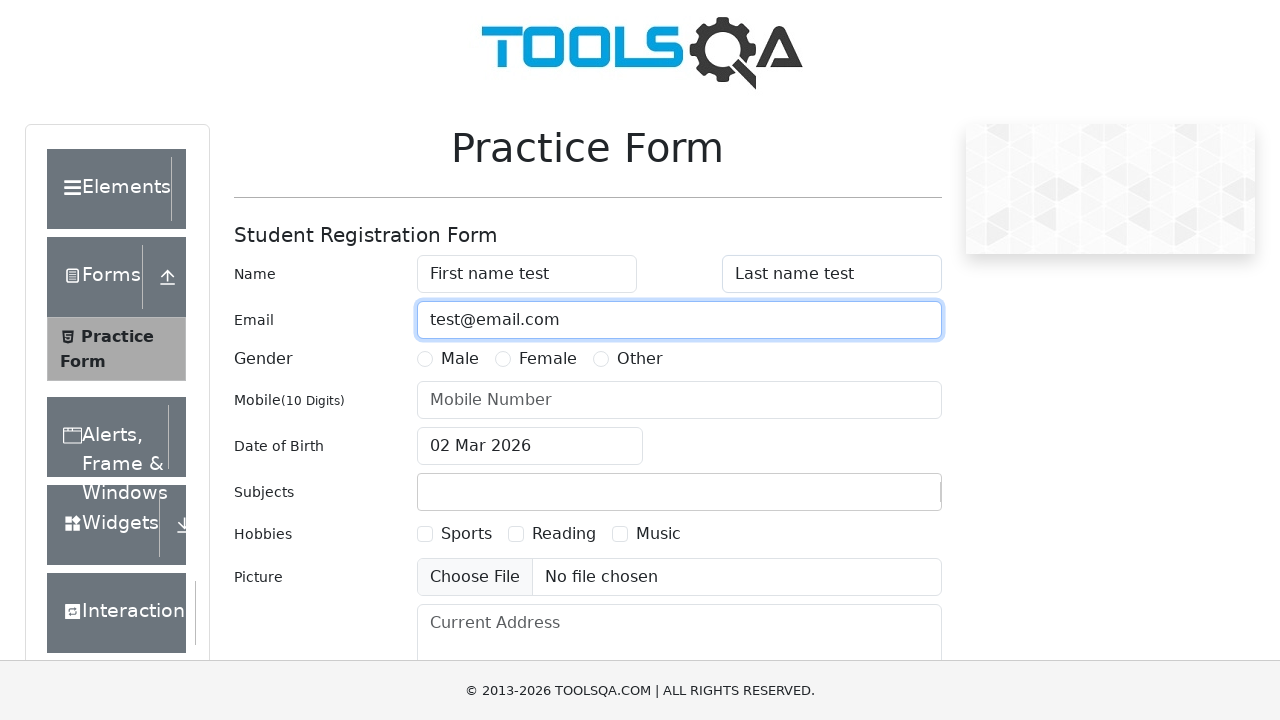

Selected Male gender option at (460, 359) on [for="gender-radio-1"]
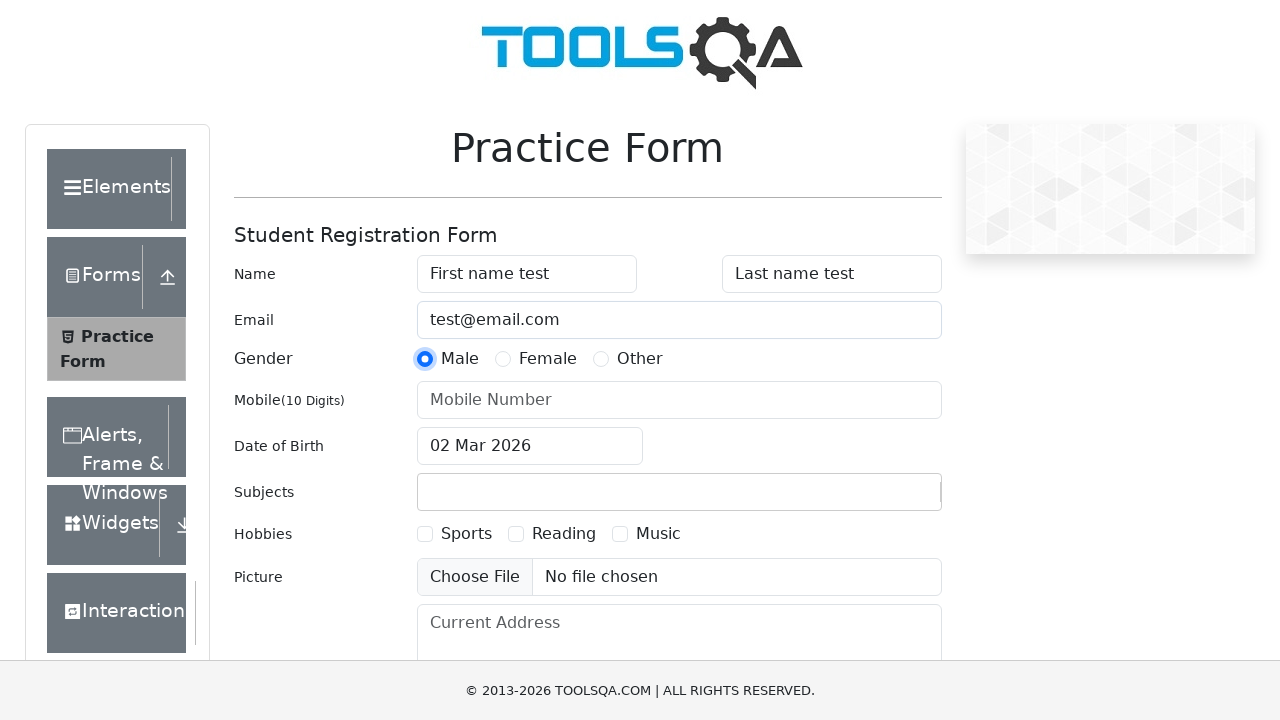

Filled mobile number field with '1231231231' on internal:attr=[placeholder="Mobile Number"i]
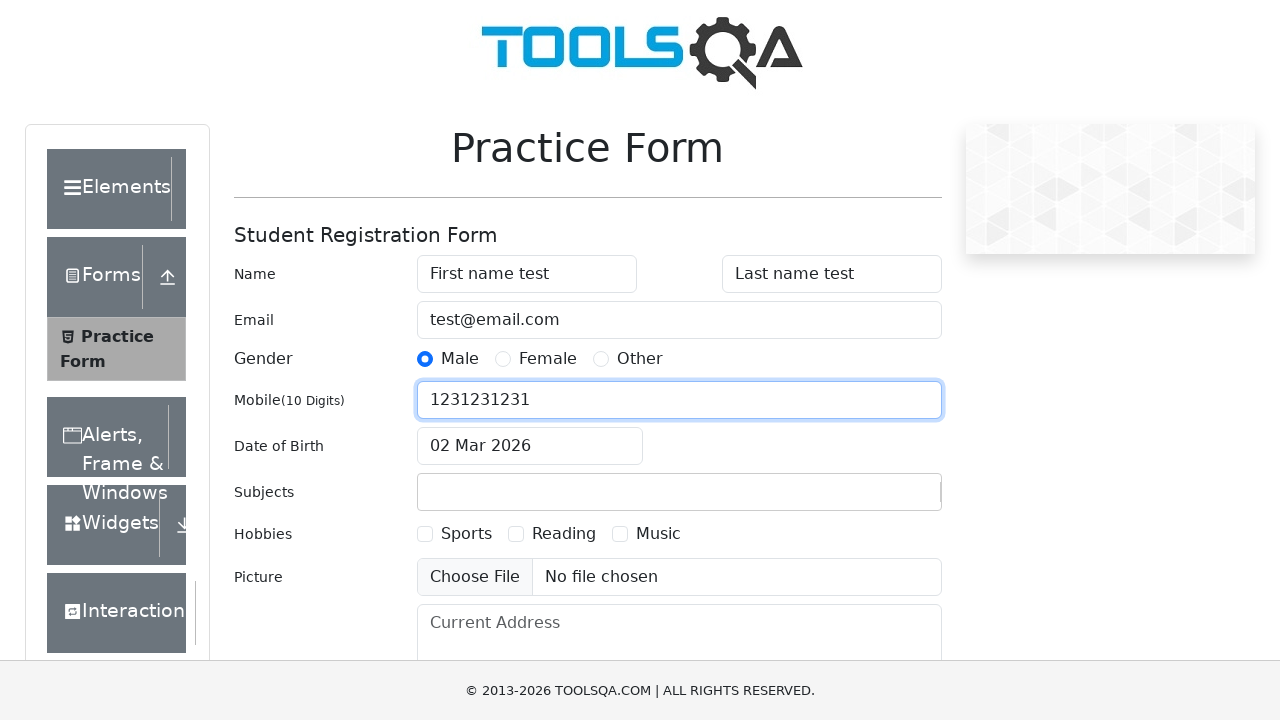

Filled date of birth field with '2,01,12' on #dateOfBirthInput
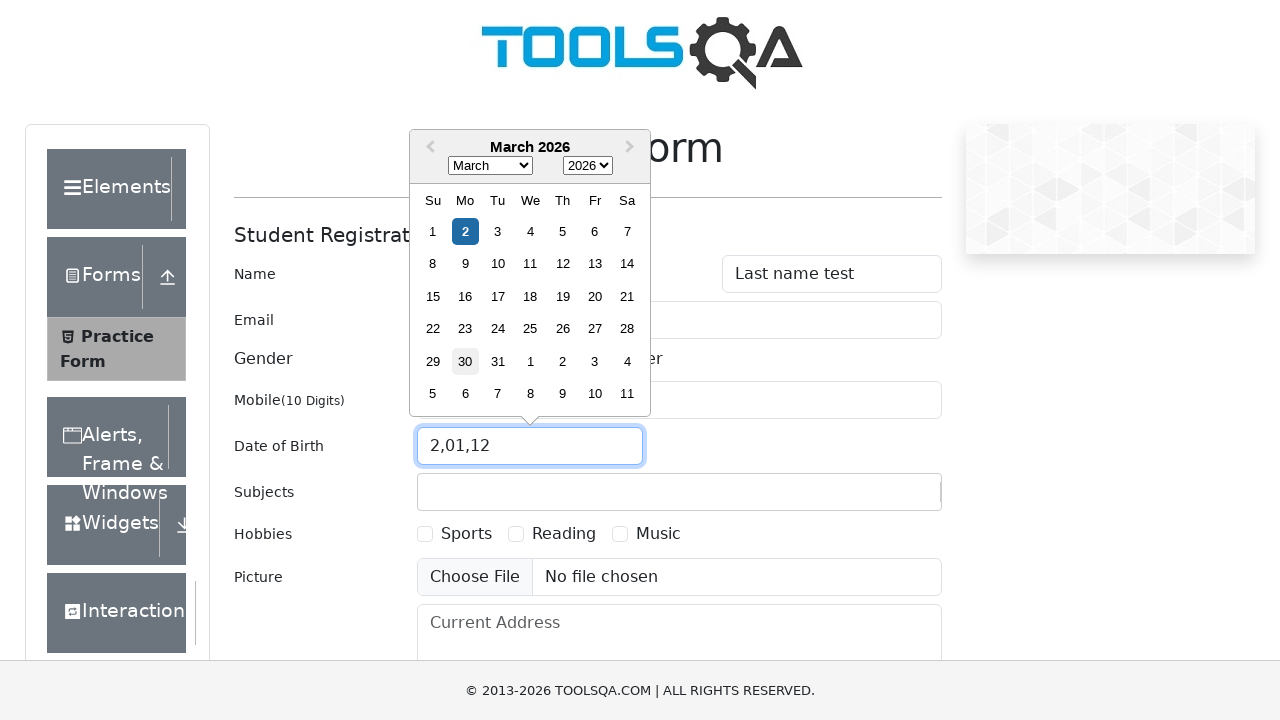

Pressed Enter to confirm date of birth on #dateOfBirthInput
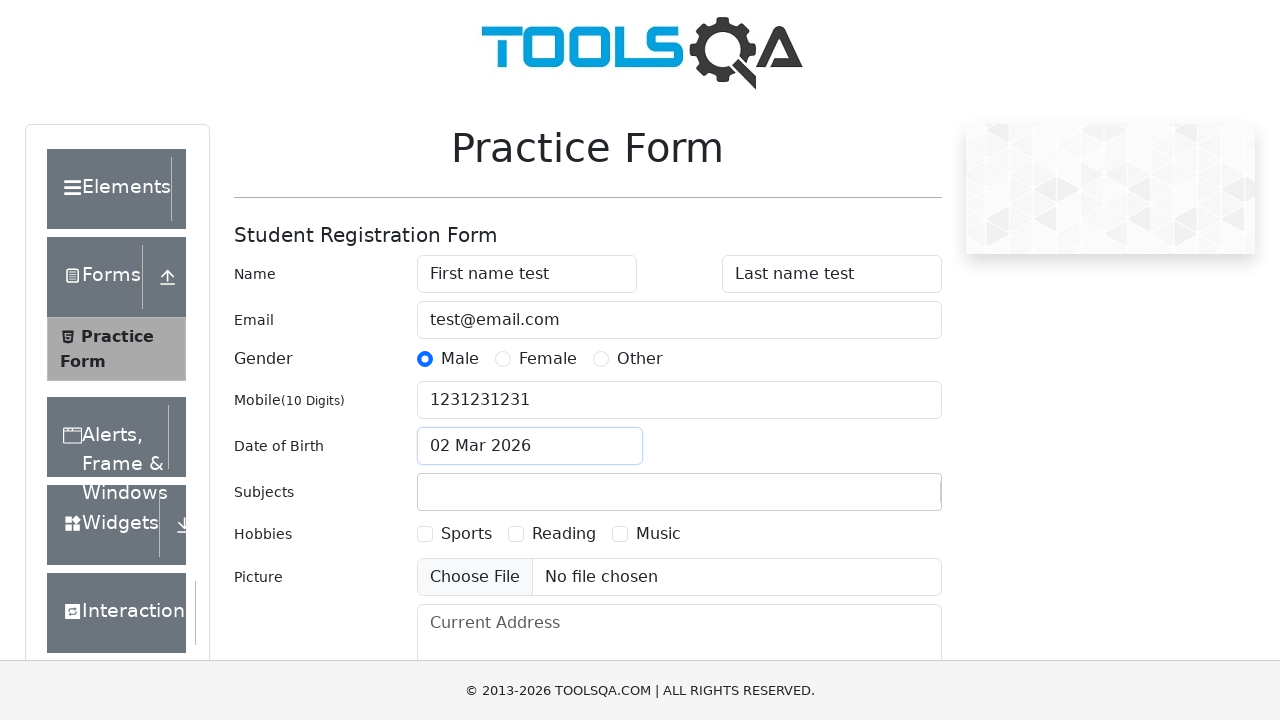

Filled subjects field with 'Math' on #subjectsInput
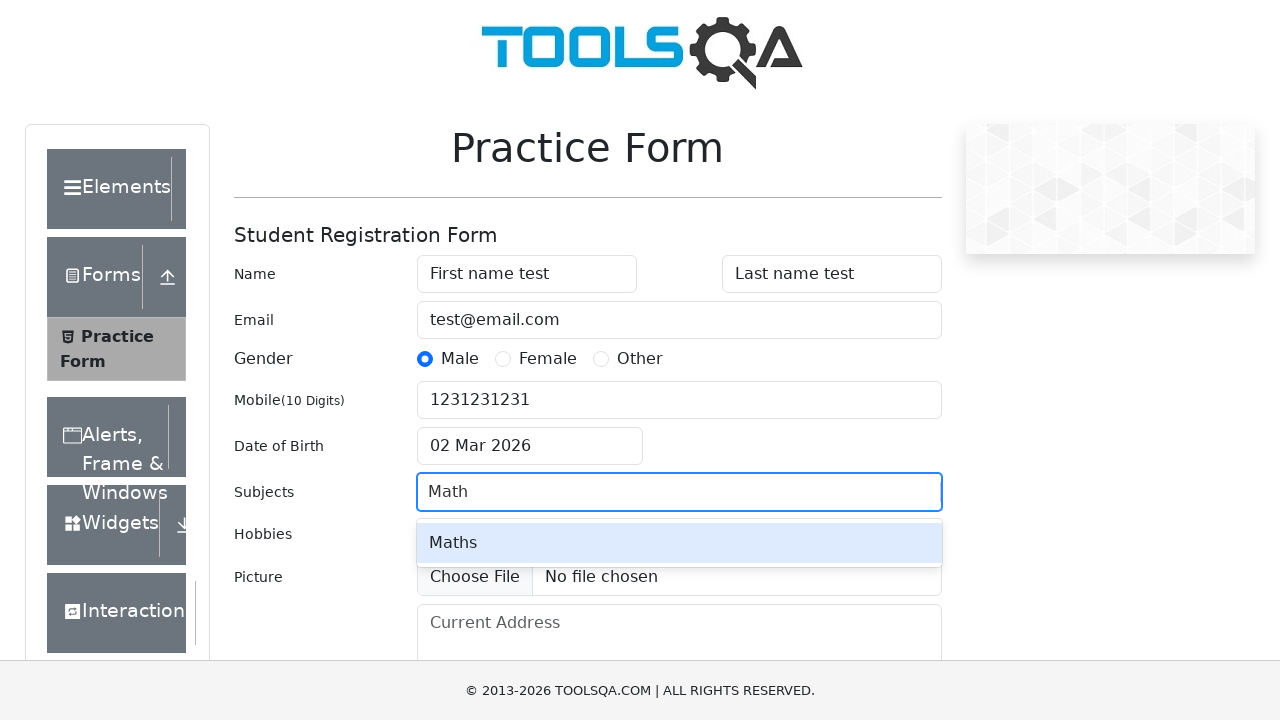

Pressed Enter to confirm subject on #subjectsInput
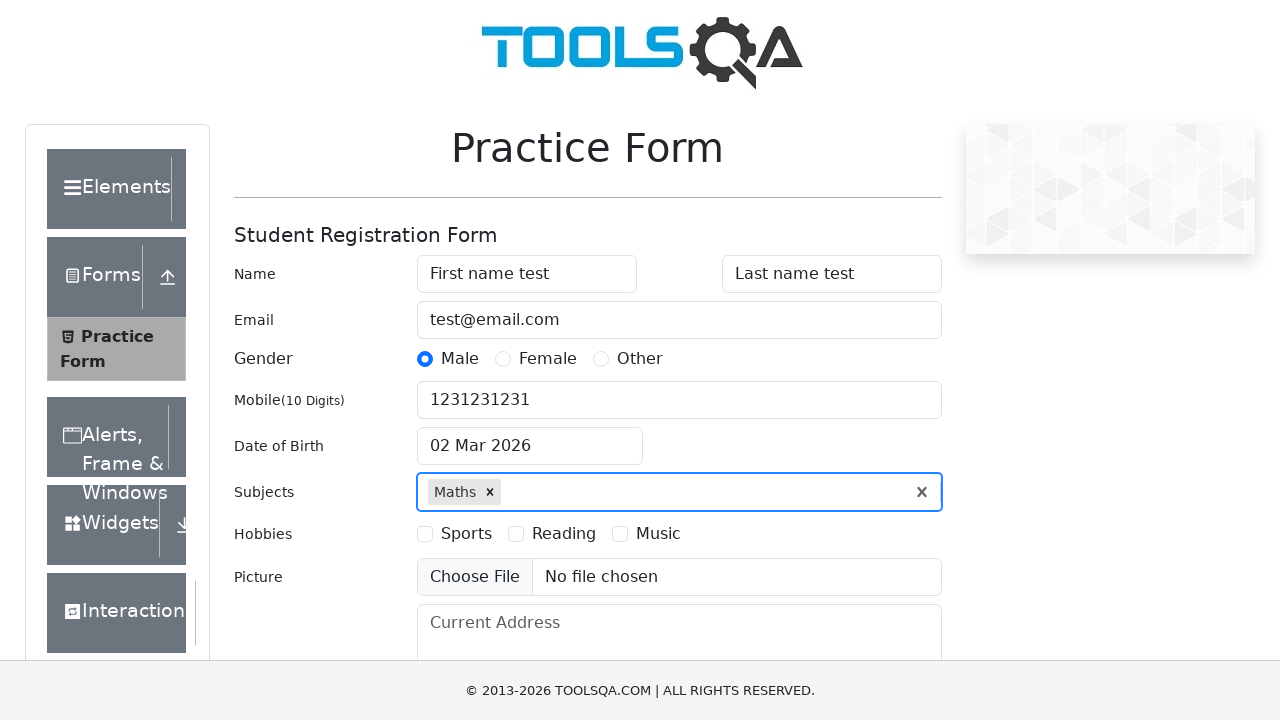

Selected Sports hobby checkbox at (466, 534) on [for="hobbies-checkbox-1"]
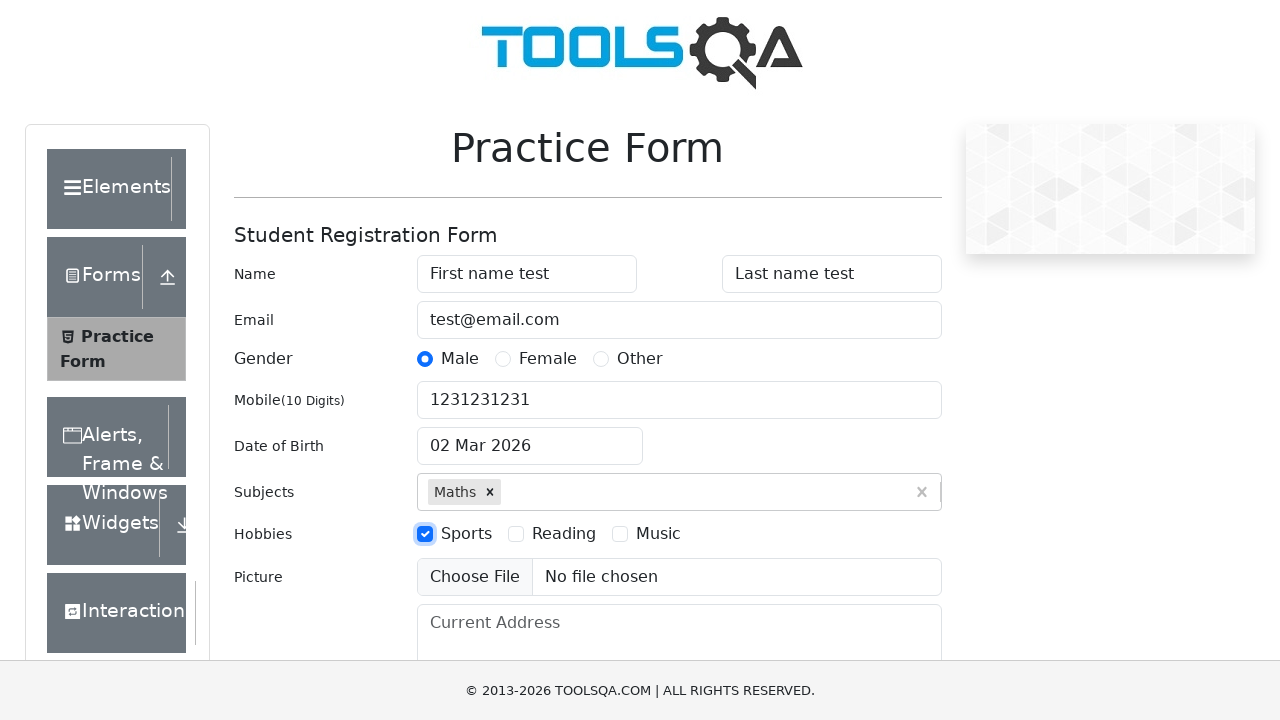

Filled current address field with 'Test address' on internal:attr=[placeholder="Current Address"i]
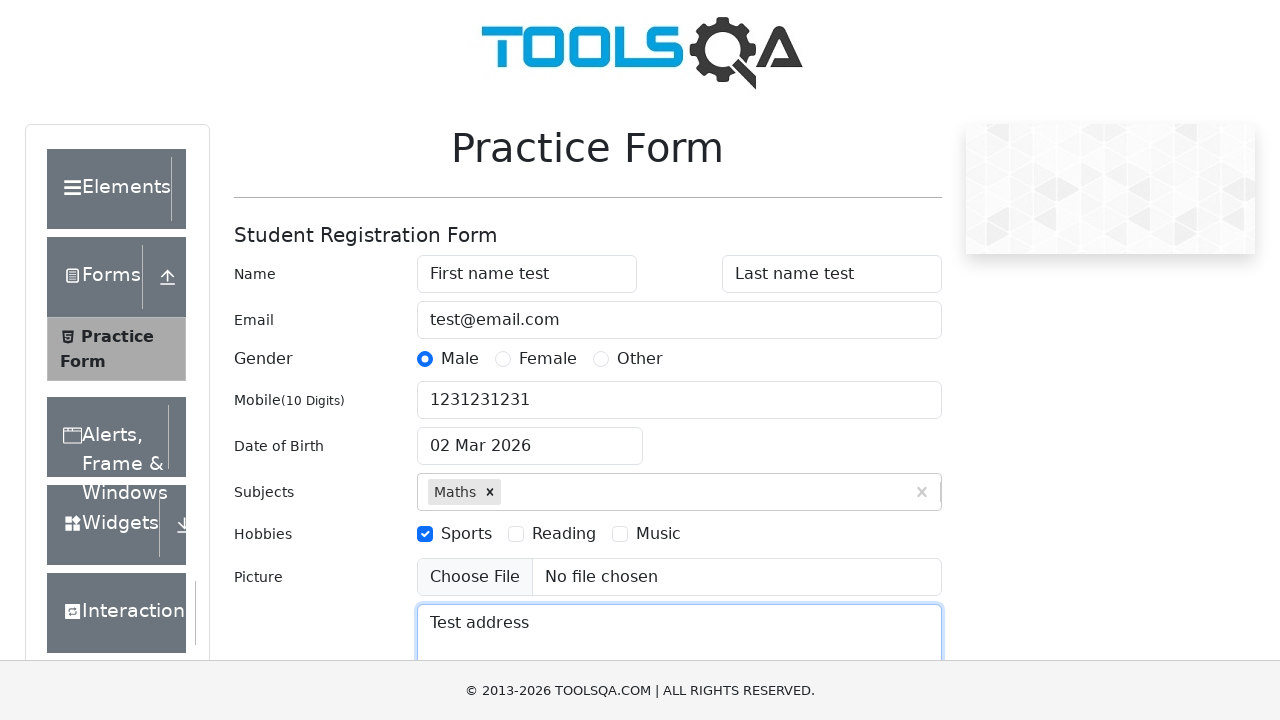

Clicked state dropdown to open at (527, 437) on [id="state"]
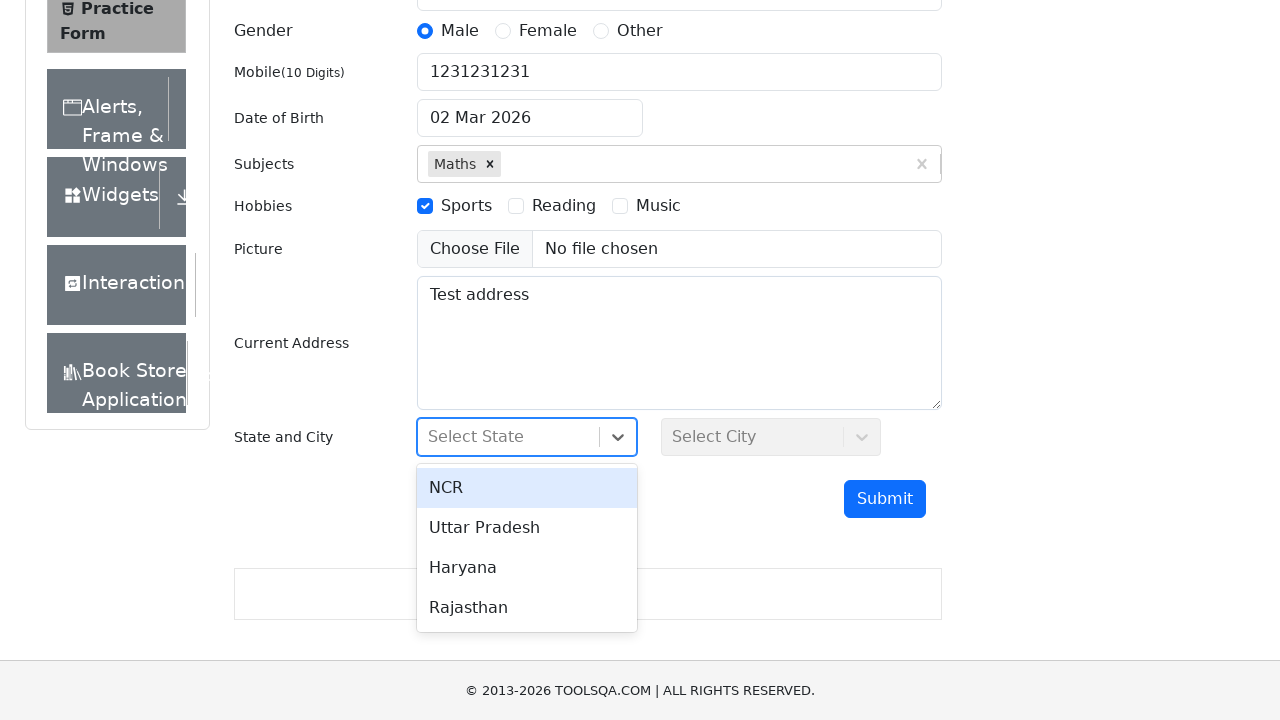

Pressed Enter to confirm state selection on [id="state"]
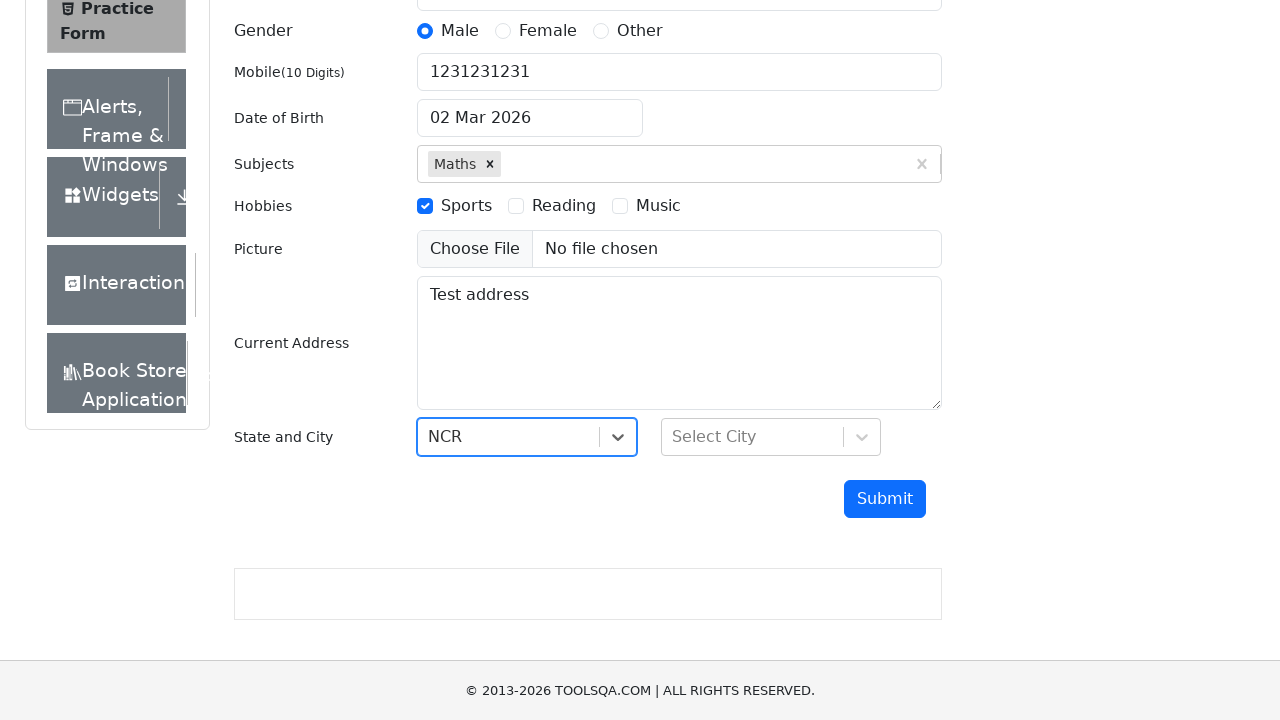

Clicked city dropdown to open at (771, 437) on [id="city"]
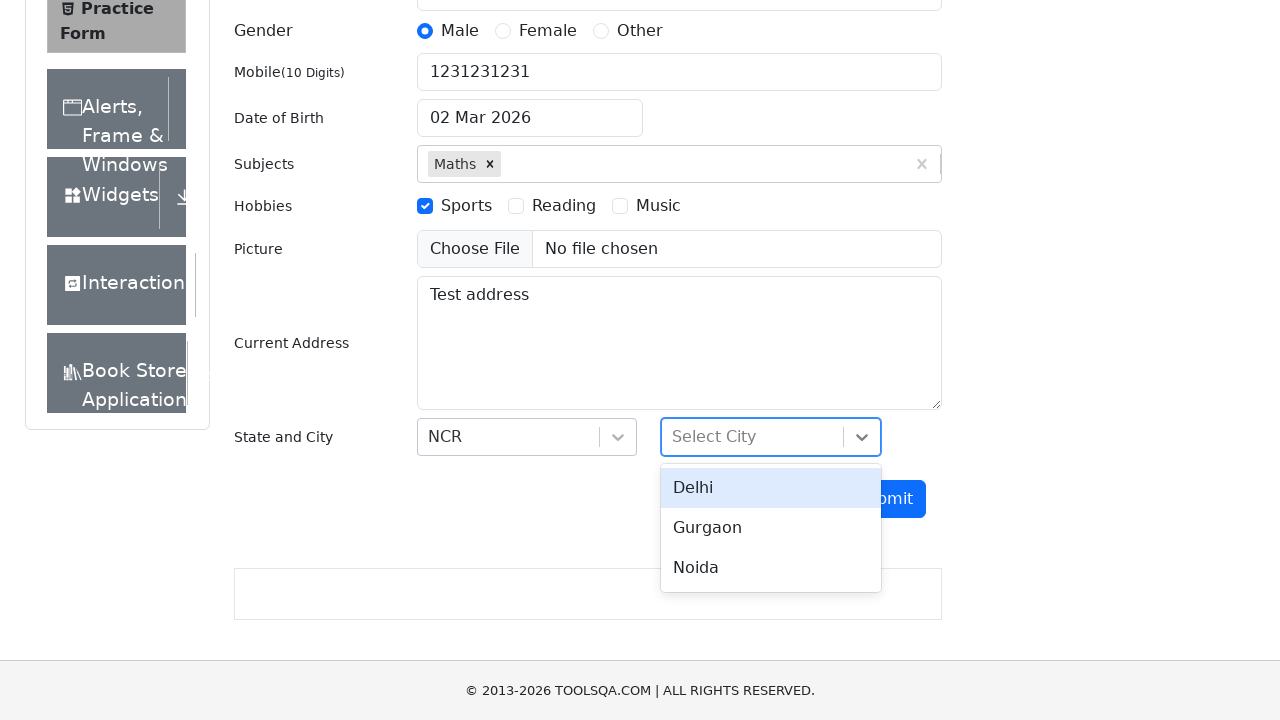

Pressed Enter to confirm city selection on [id="city"]
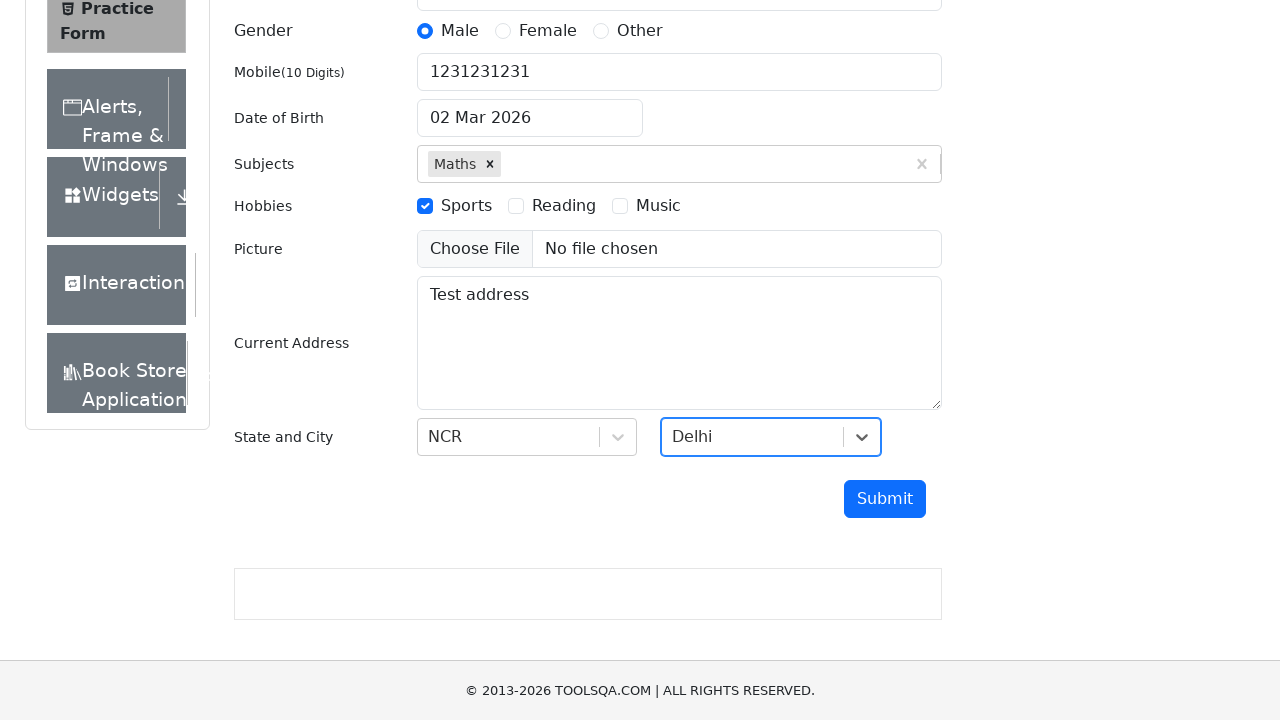

Clicked submit button to submit the form at (885, 499) on [id="submit"]
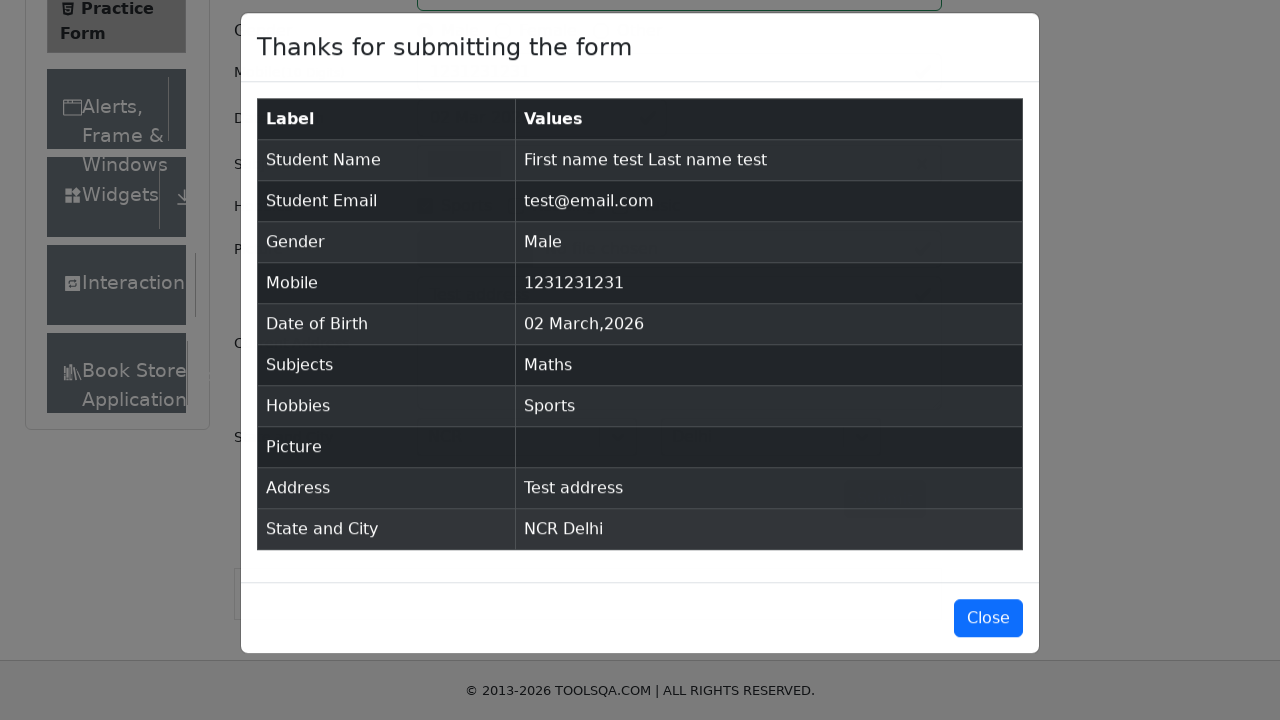

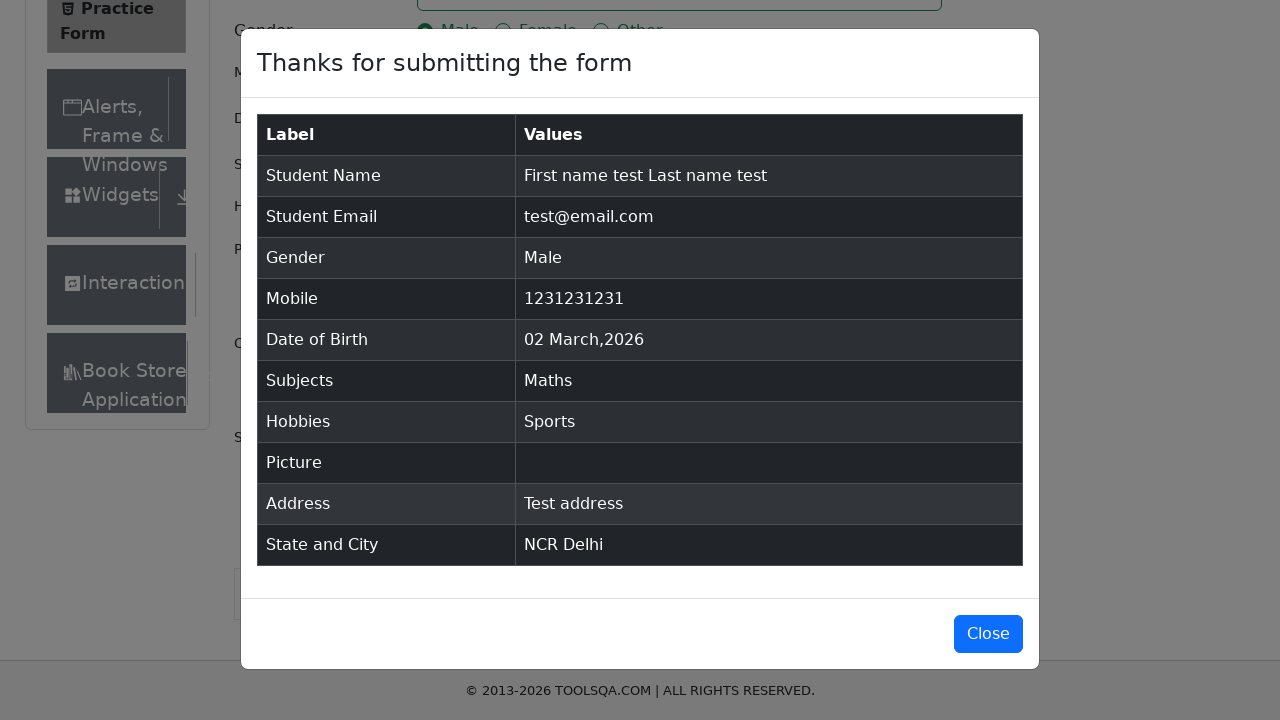